Tests the blog link in the footer by navigating to the main page and clicking on the blog link

Starting URL: https://101internet.ru/abakan

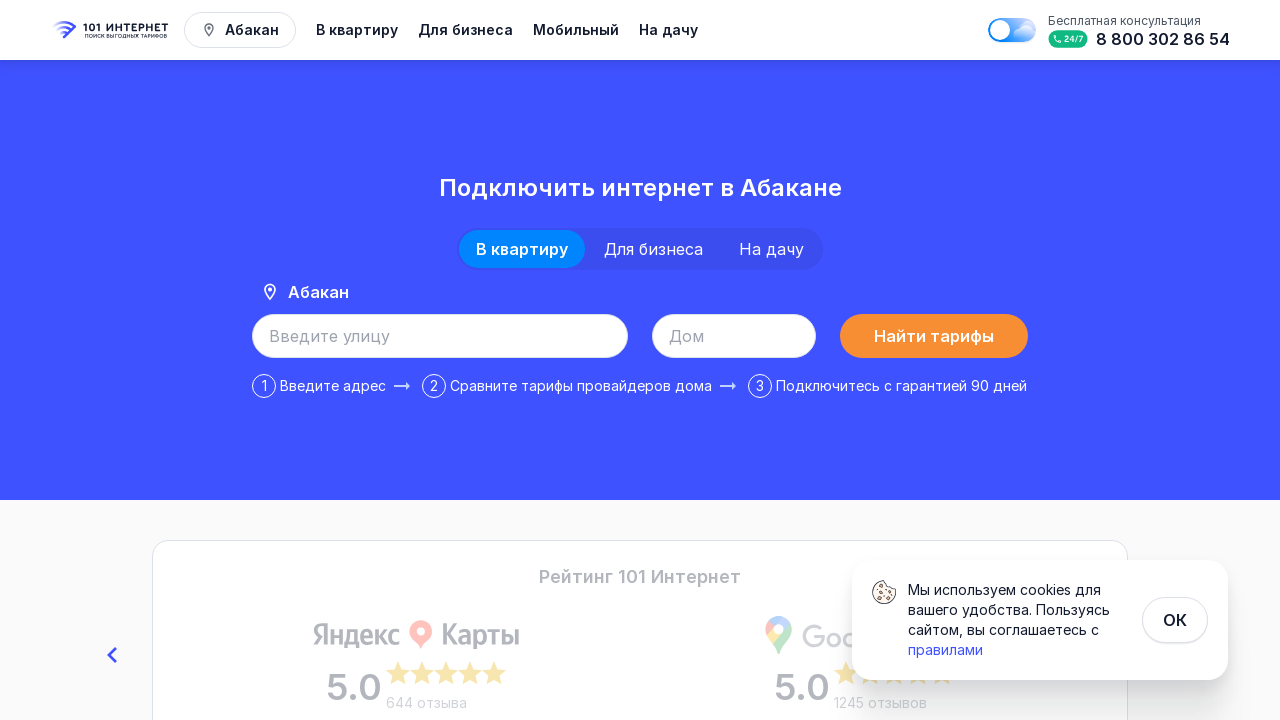

Navigated to main page at https://101internet.ru/abakan
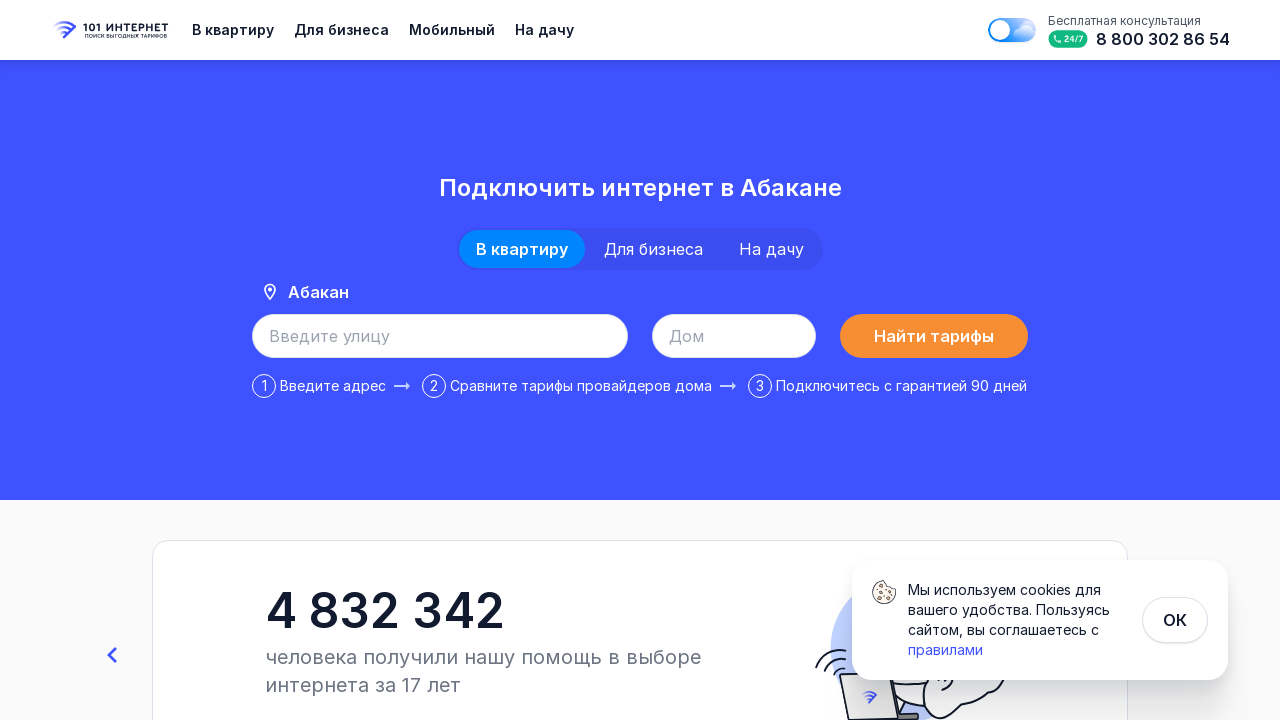

Clicked on Blog link in footer at (407, 557) on internal:role=link[name="Блог"i]
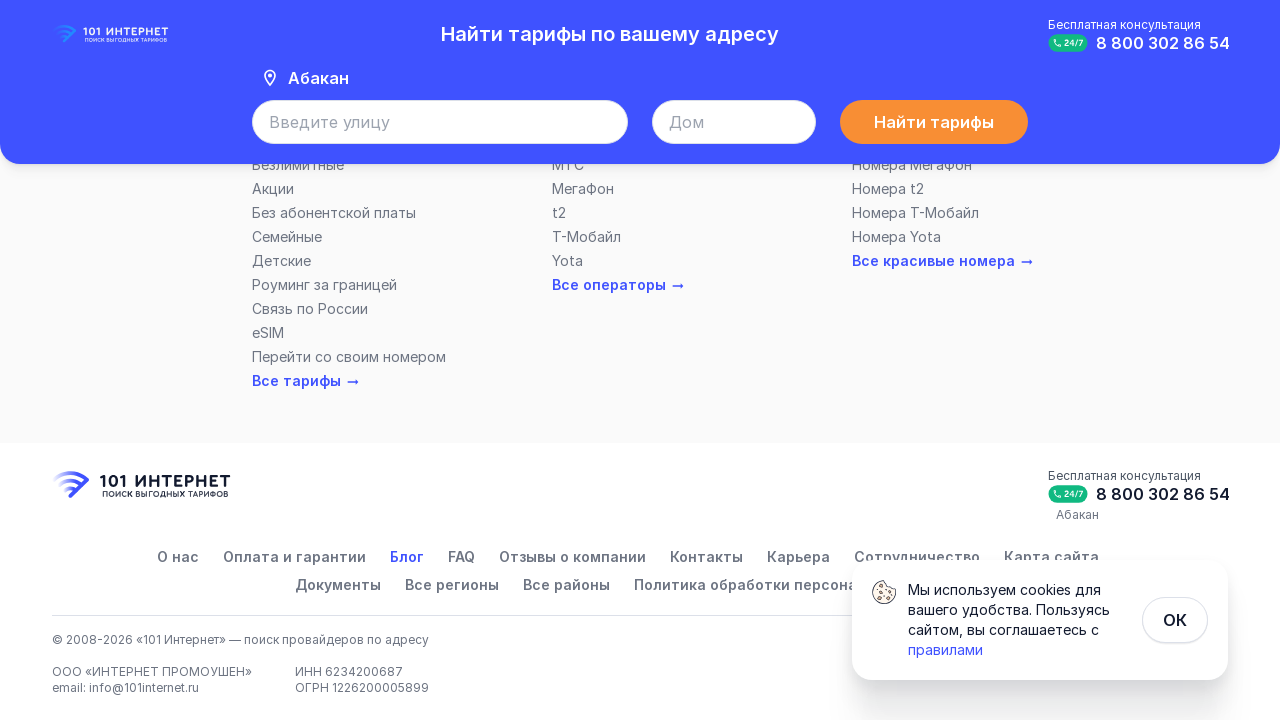

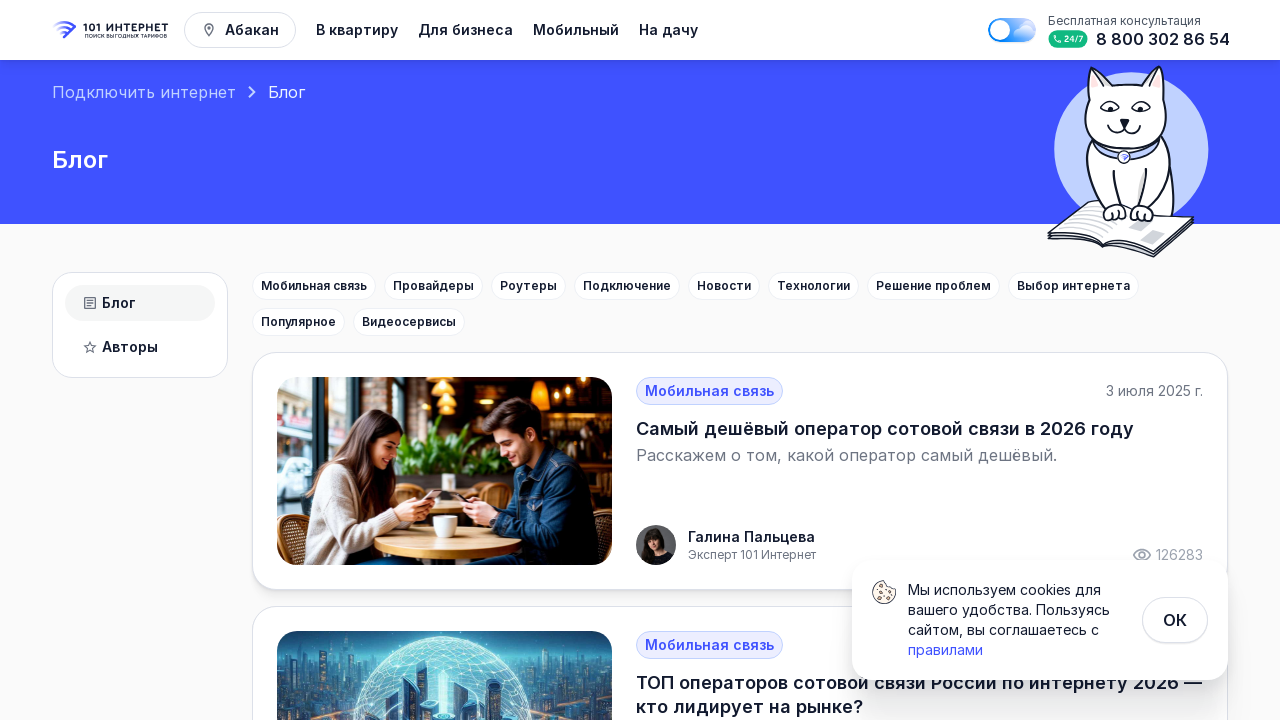